Tests autosuggestion dropdown functionality by typing a partial query and selecting a matching option from the dropdown list

Starting URL: https://rahulshettyacademy.com/dropdownsPractise/

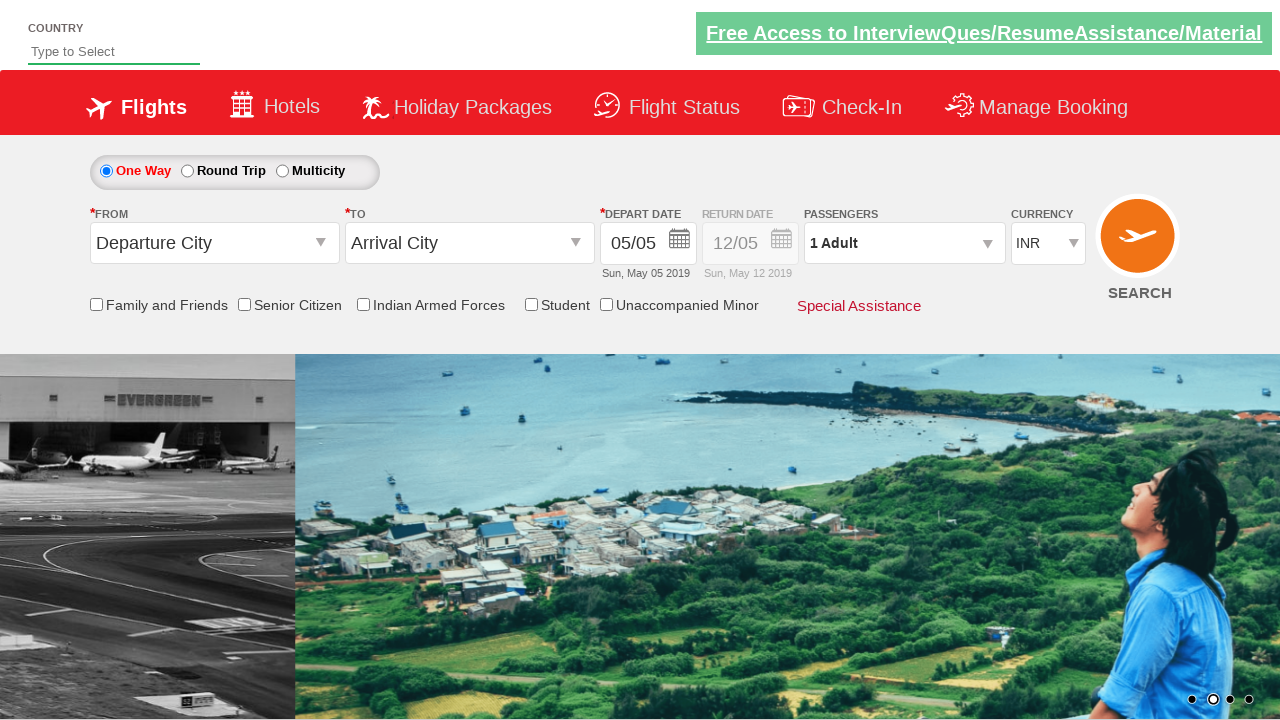

Typed 'Ind' in autosuggest field to trigger dropdown suggestions on #autosuggest
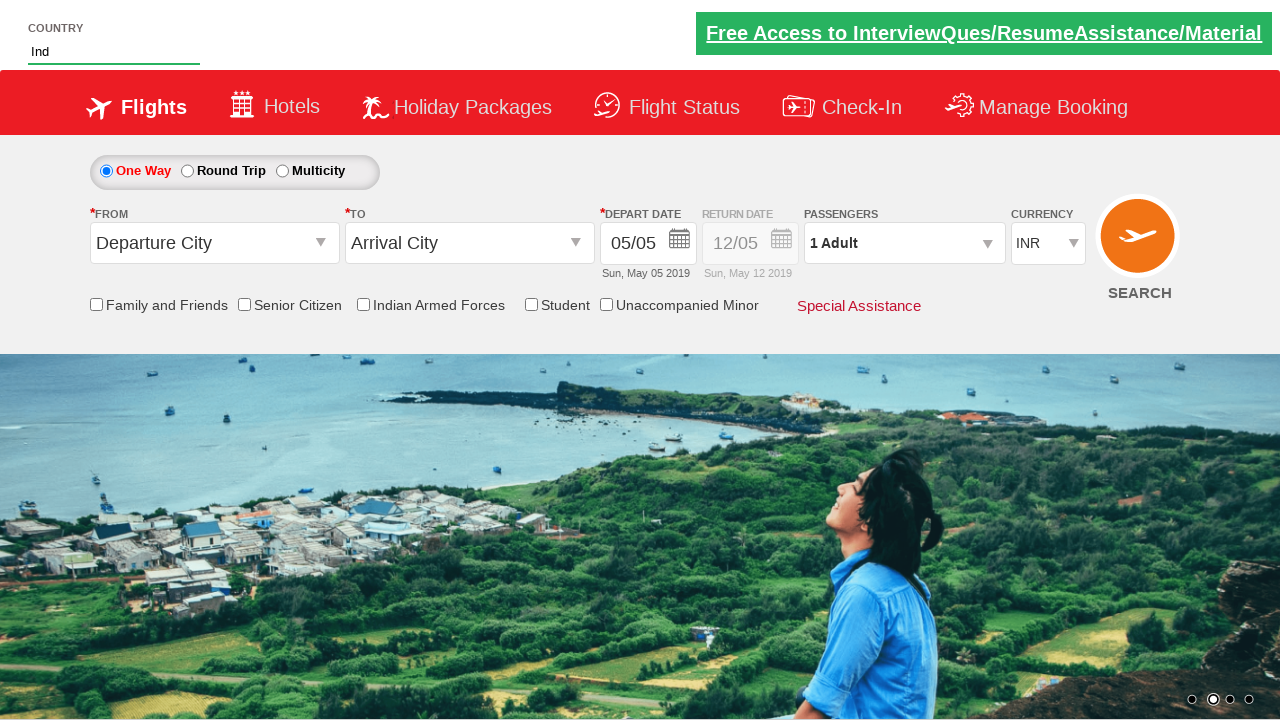

Autosuggestion dropdown appeared with matching options
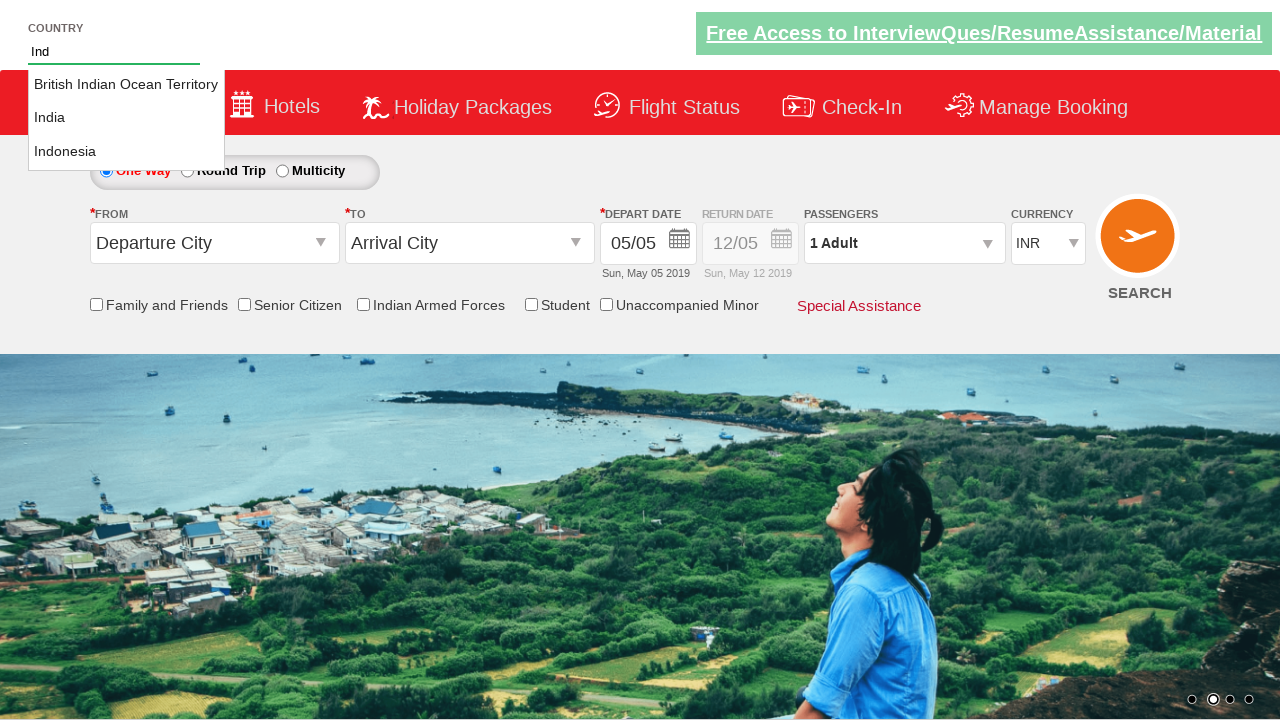

Selected 'India' from the autosuggestion dropdown at (126, 118) on xpath=//li[@class='ui-menu-item']//a[text()='India']
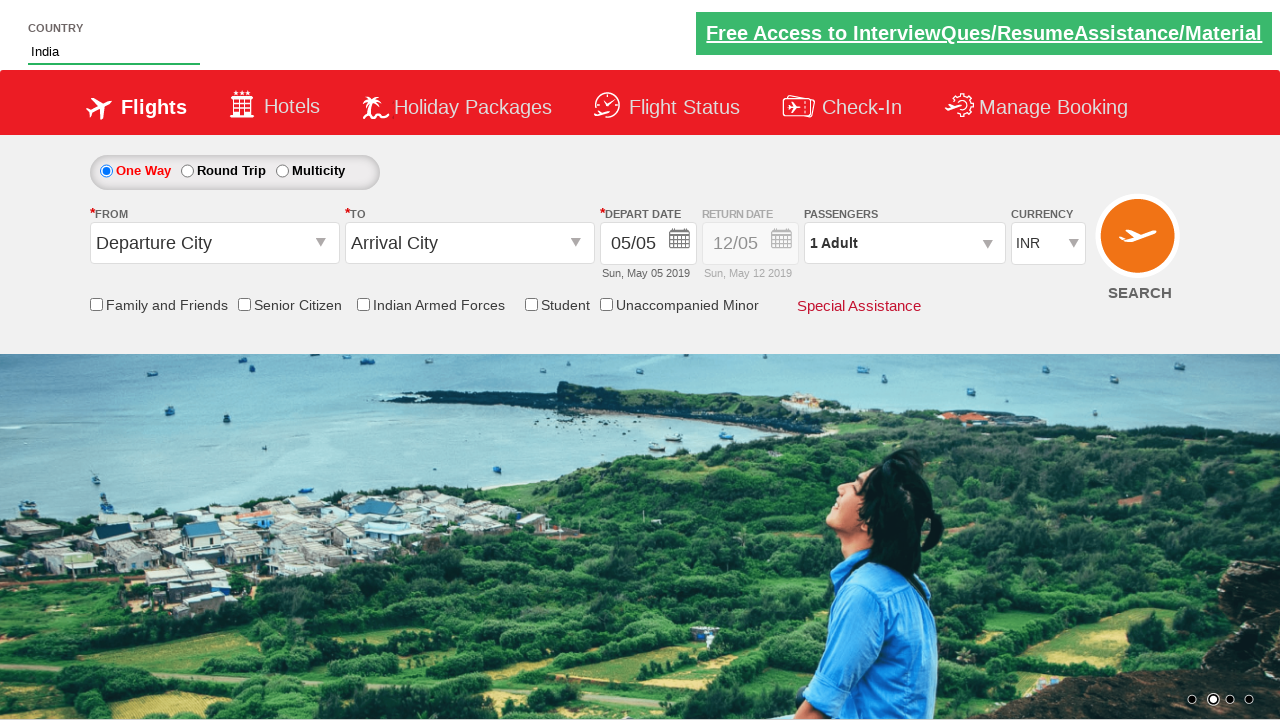

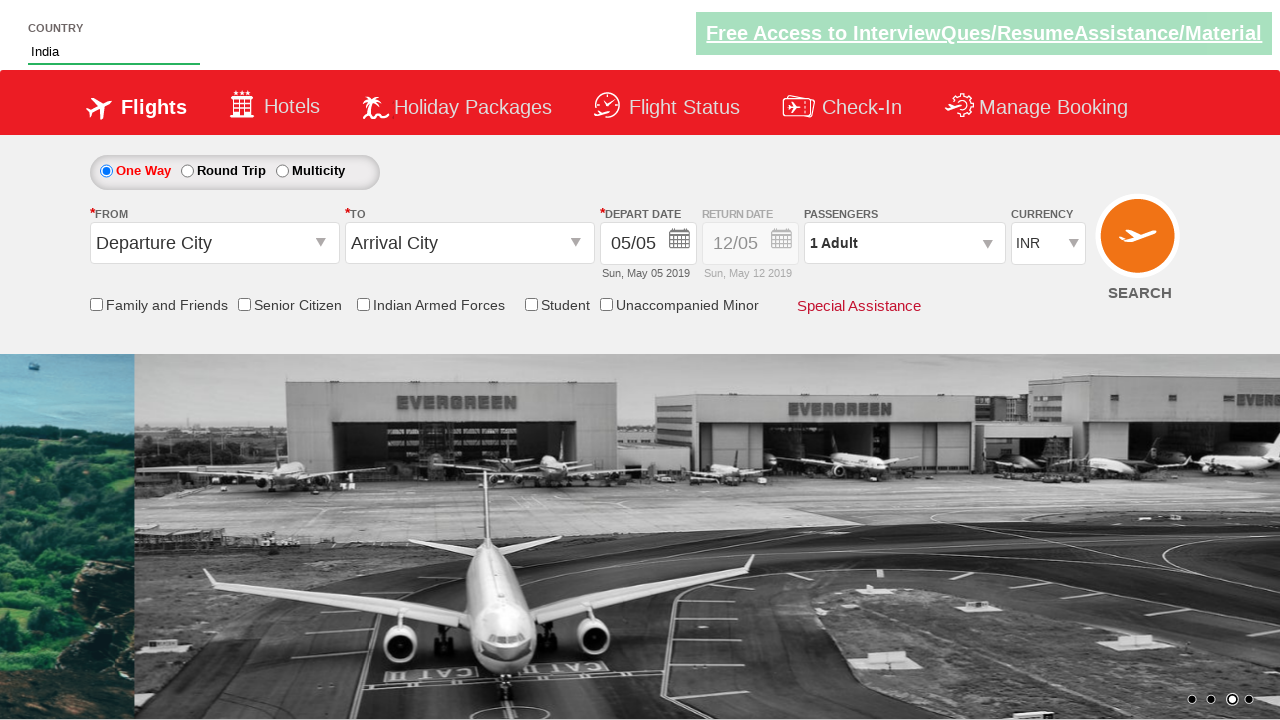